Tests JavaScript alerts functionality by triggering alert and confirm dialogs and accepting them

Starting URL: https://the-internet.herokuapp.com/

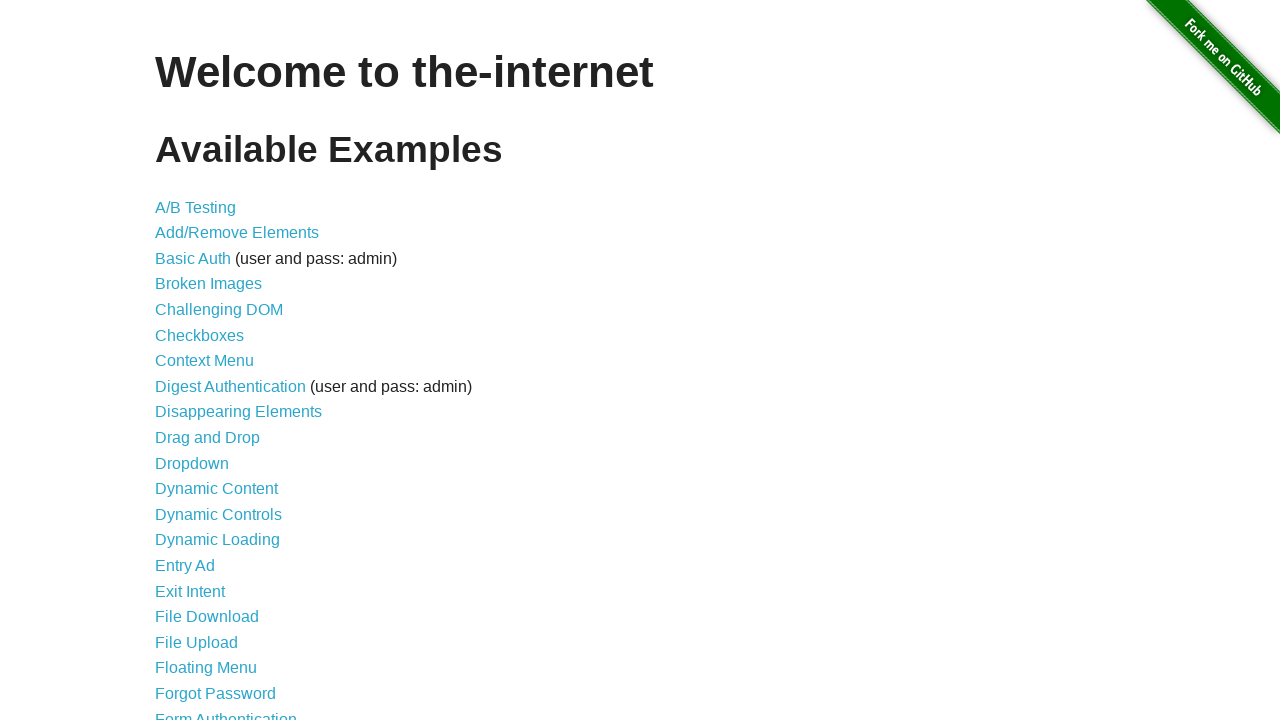

Clicked on JavaScript Alerts link at (214, 361) on a:text('JavaScript Alerts')
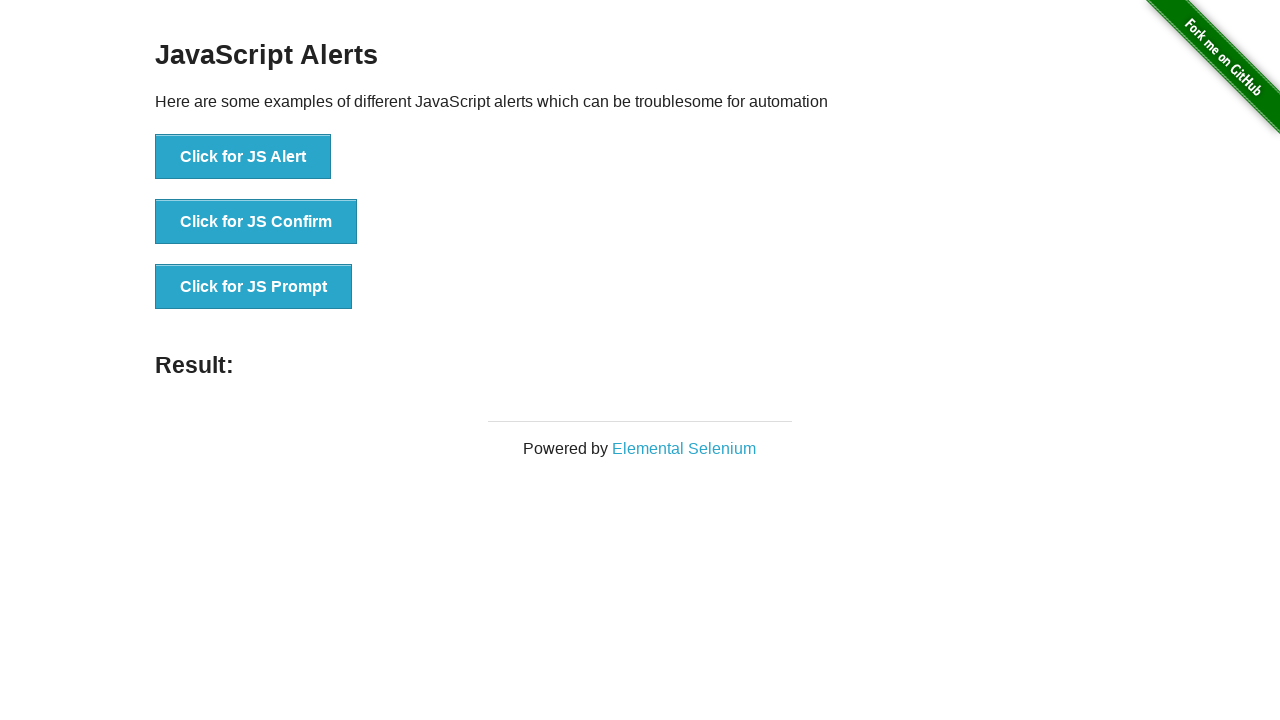

Clicked button to trigger JavaScript alert dialog at (243, 157) on button[onclick='jsAlert()']
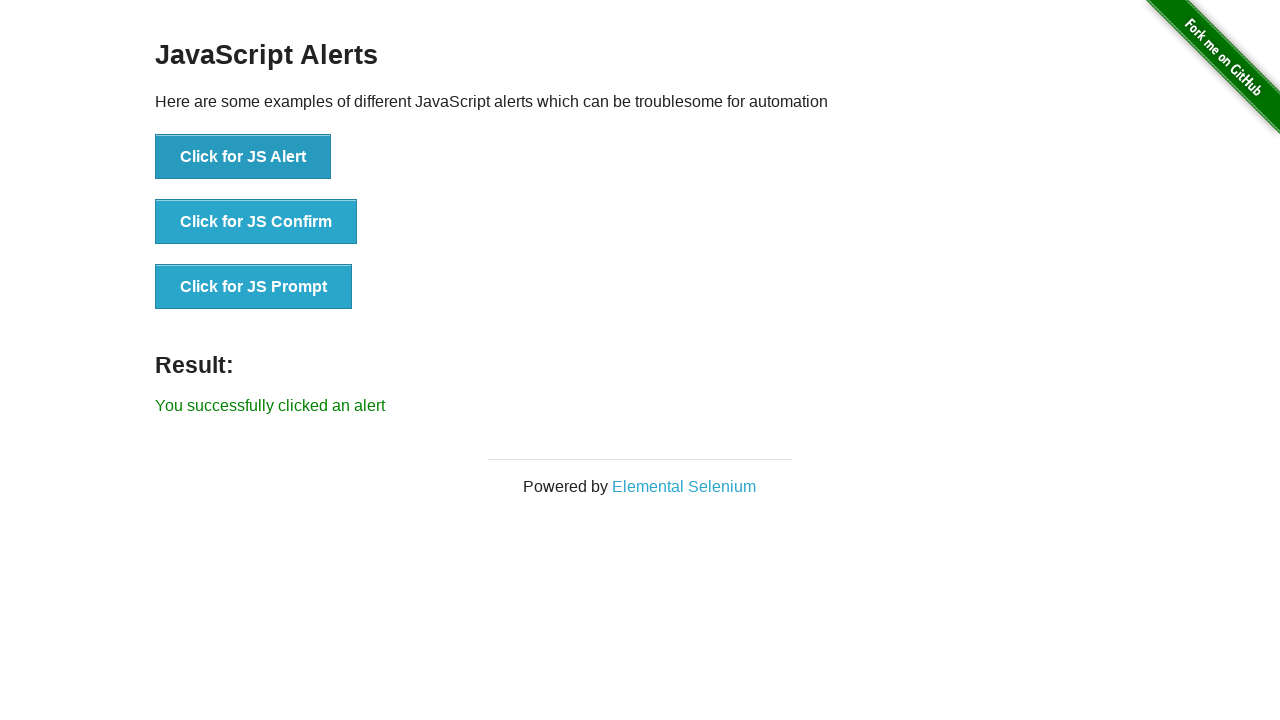

Set up dialog handler to accept alerts
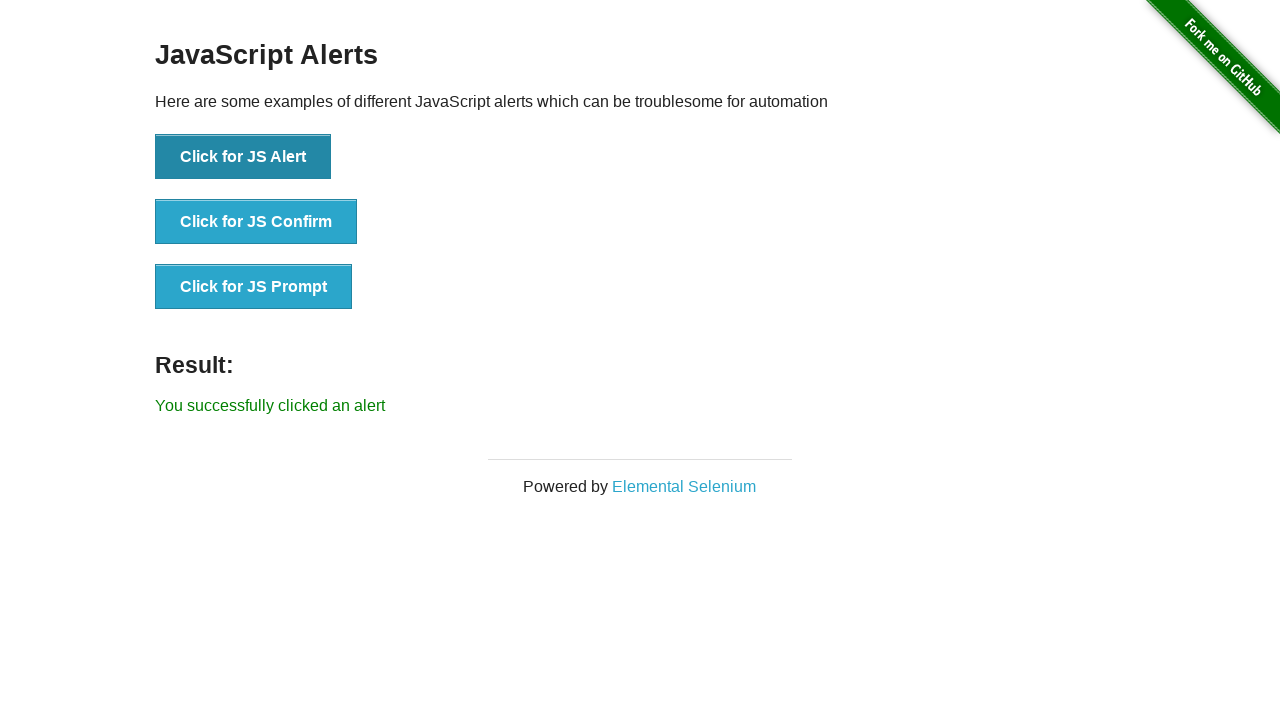

Alert dialog was accepted and result text appeared
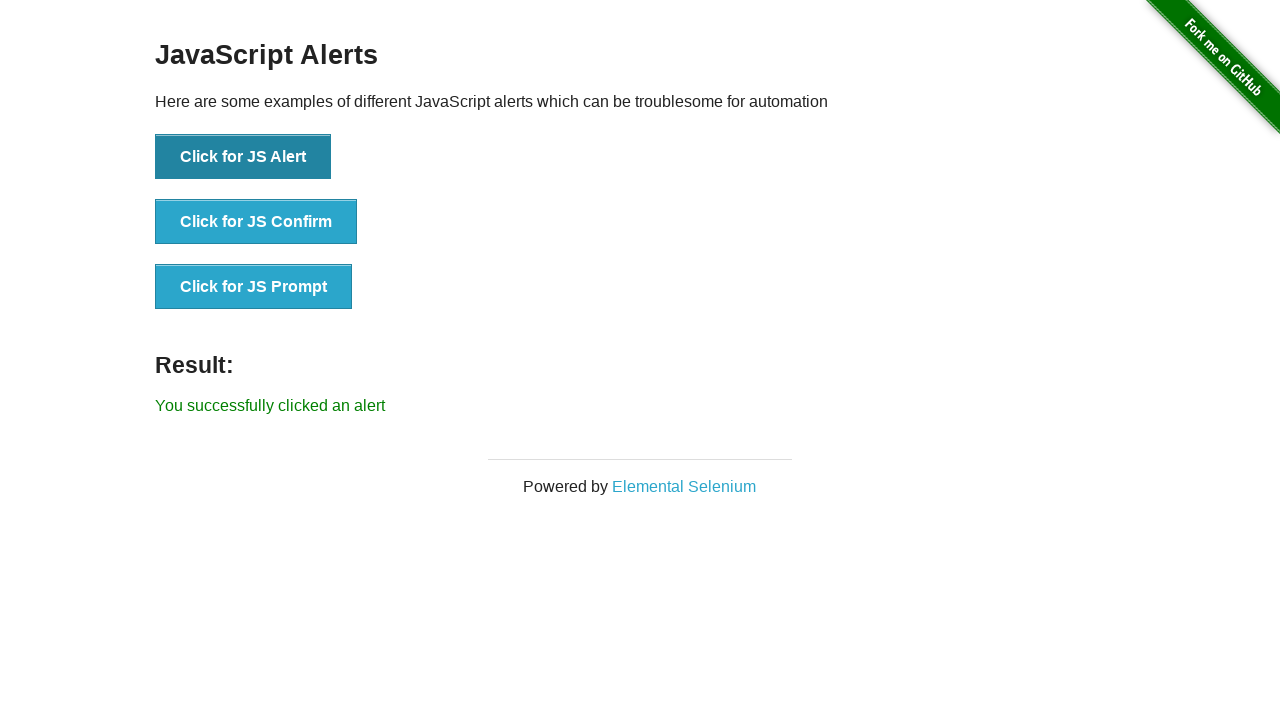

Clicked button to trigger JavaScript confirm dialog at (256, 222) on button[onclick='jsConfirm()']
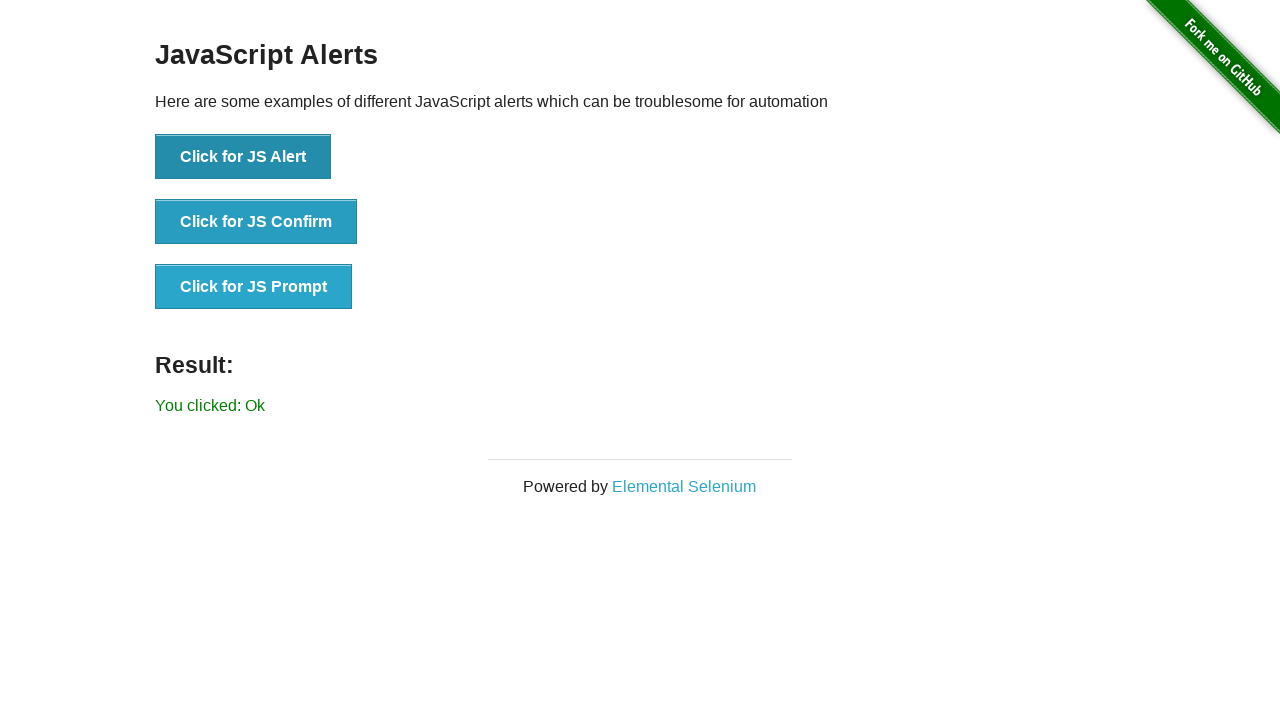

Confirm dialog was accepted and result text appeared
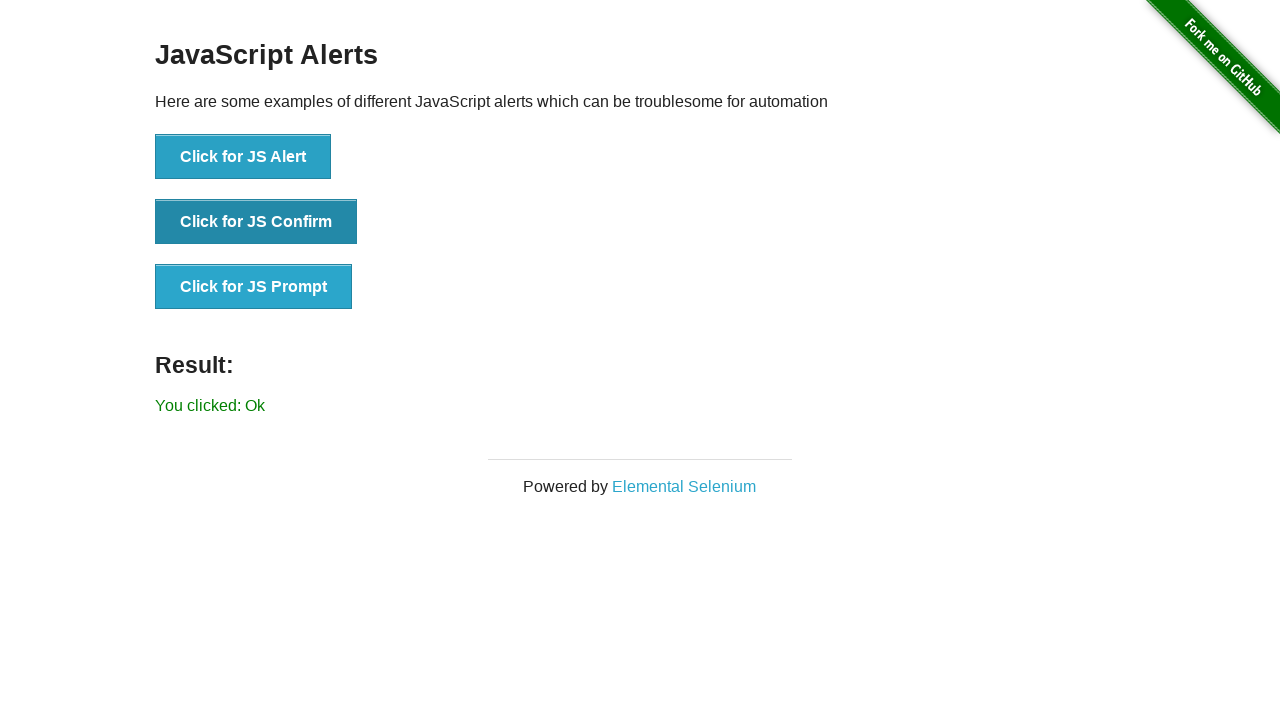

Navigated back to previous page
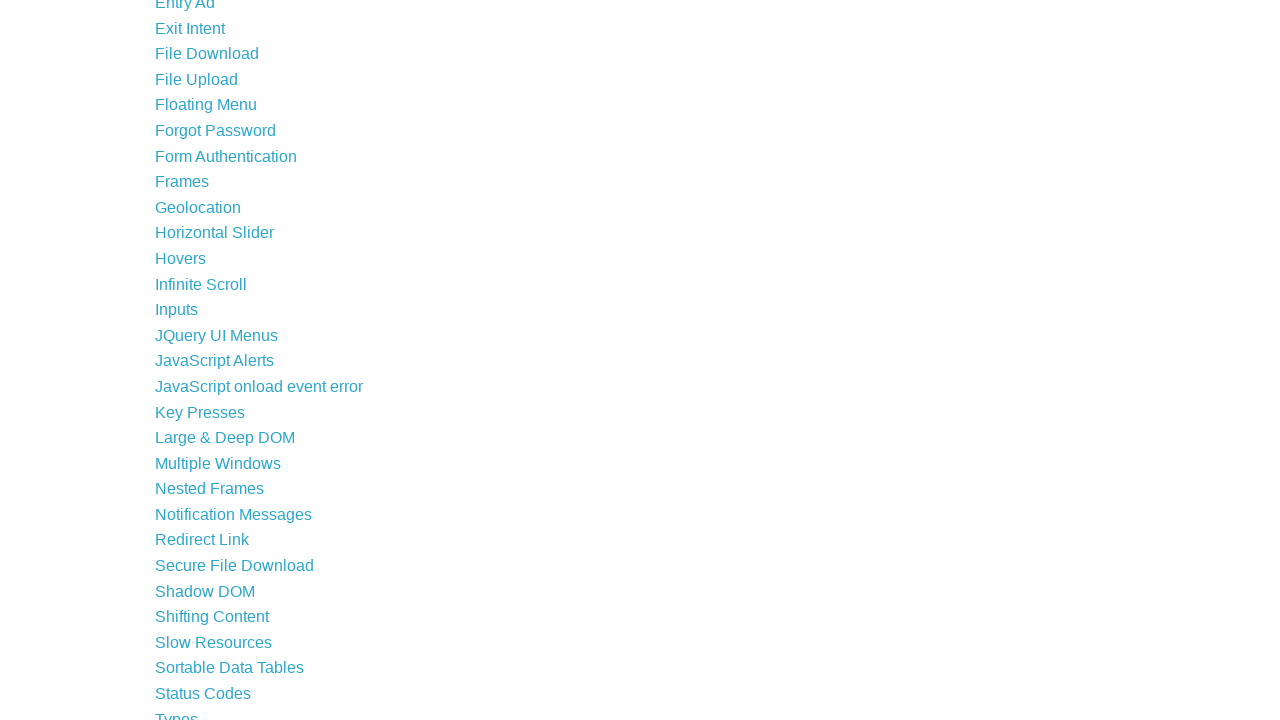

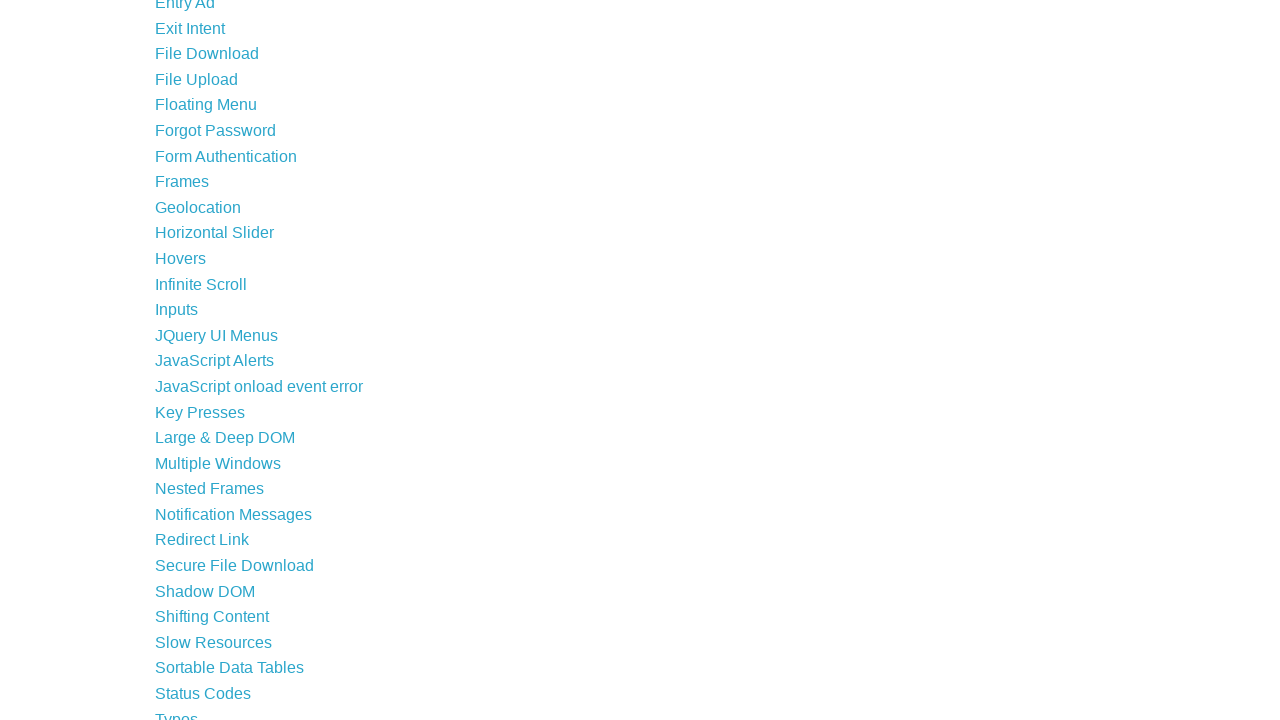